Tests form validation by submitting without the required Mobile Number field and verifies that the confirmation table does not appear, indicating form submission failed.

Starting URL: https://demoqa.com/automation-practice-form

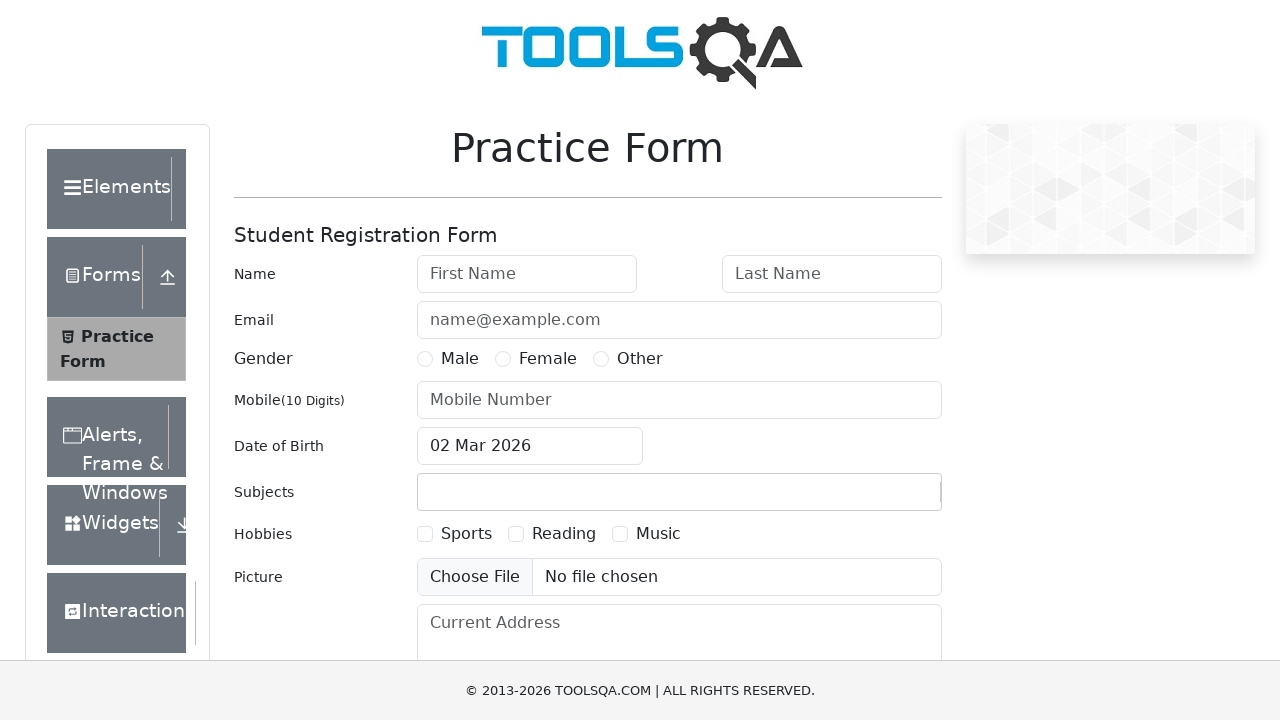

Filled first name field with 'Tom' on #firstName
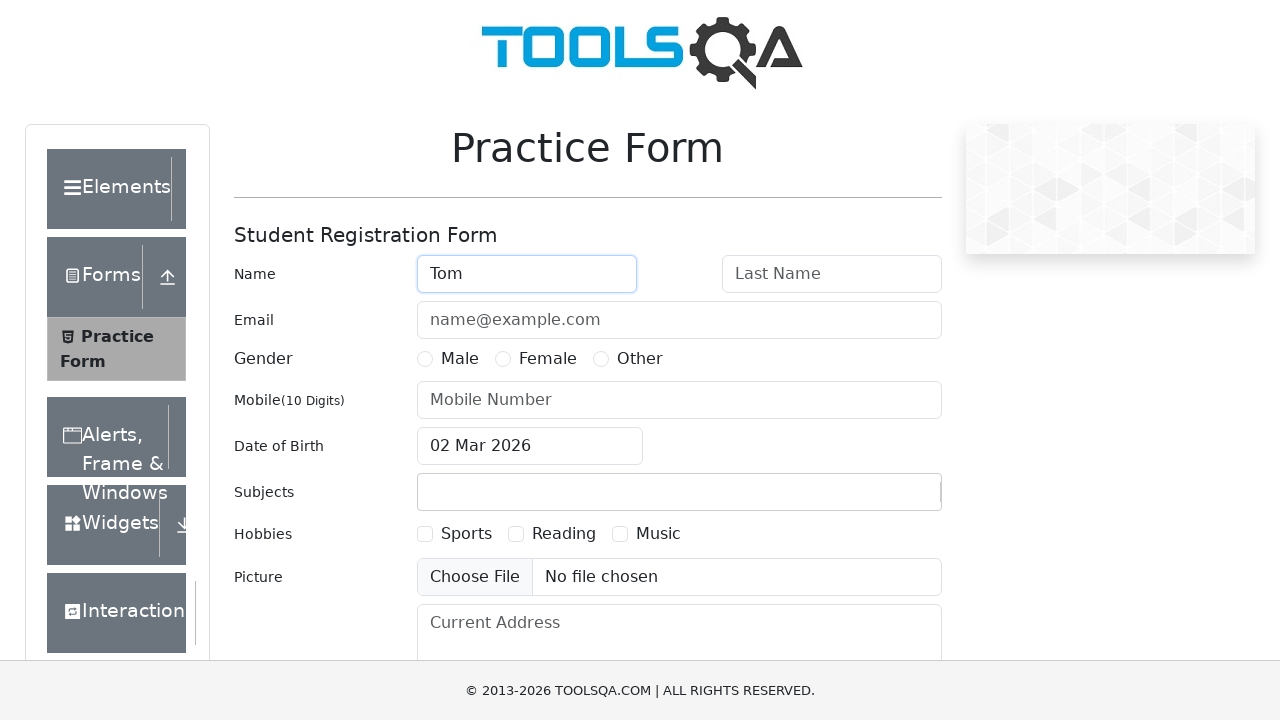

Filled last name field with 'Holland' on #lastName
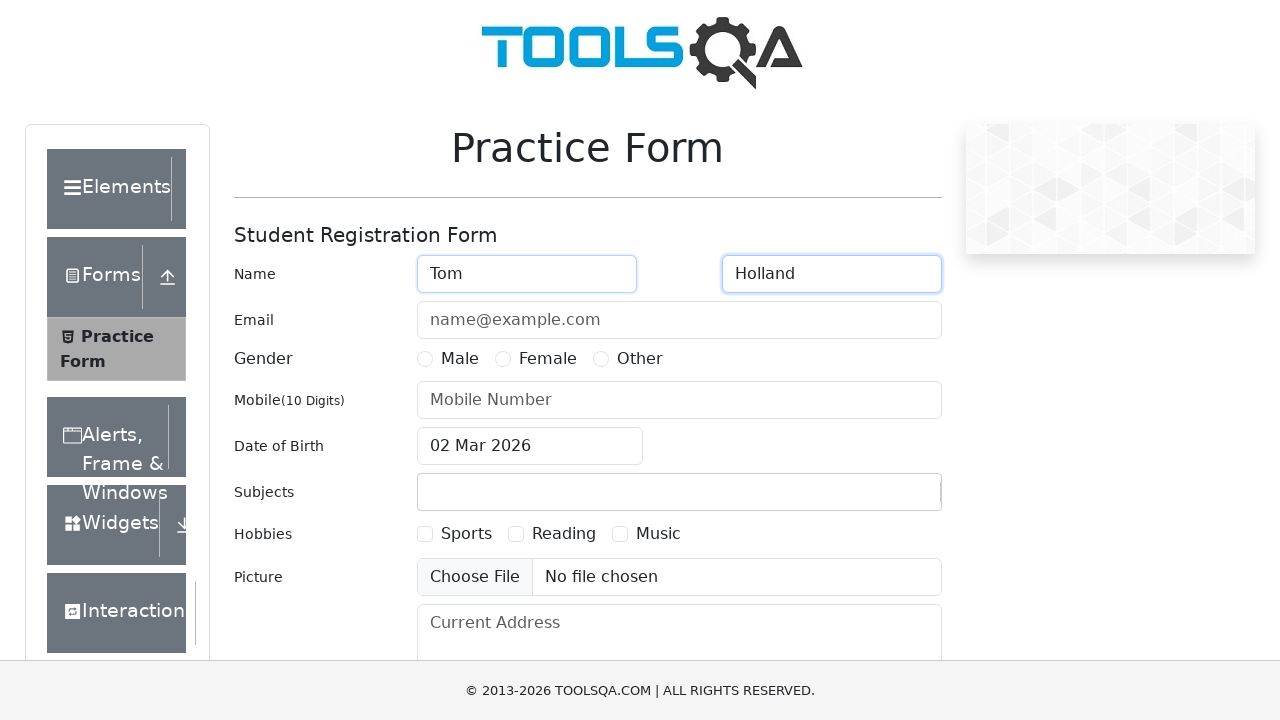

Selected Male as gender at (460, 359) on #genterWrapper >> text=Male
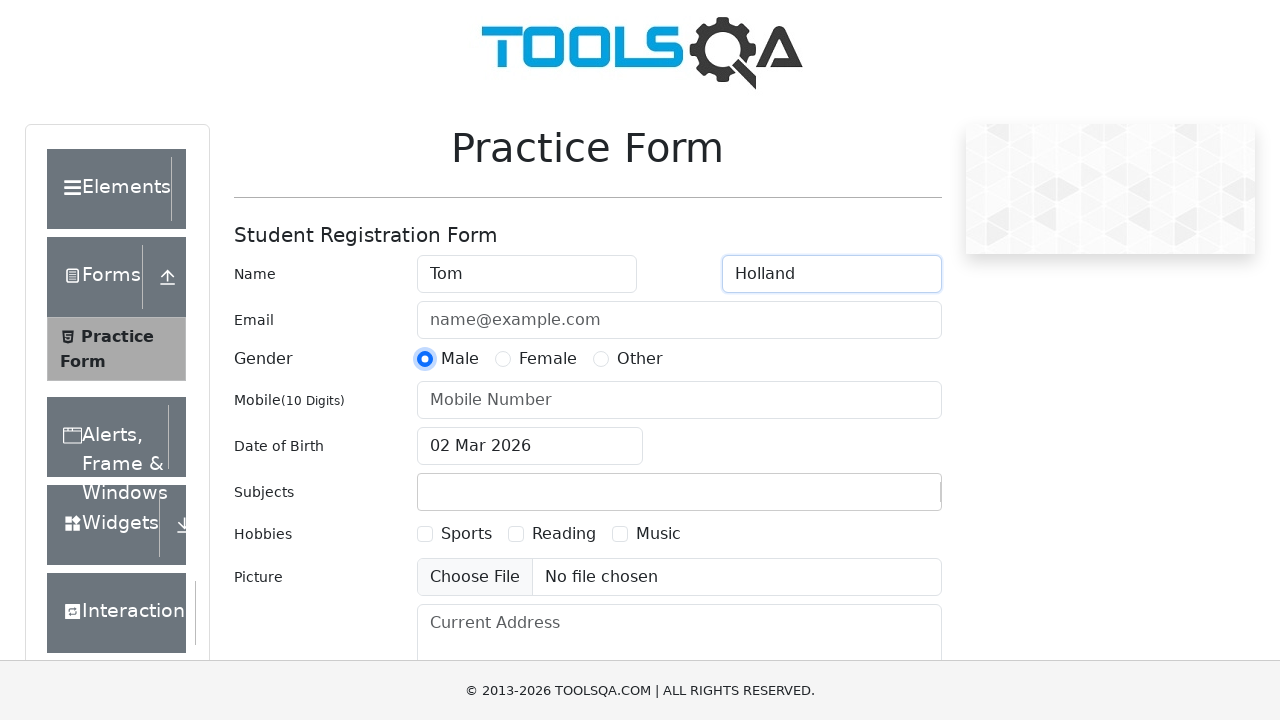

Scrolled submit button into view
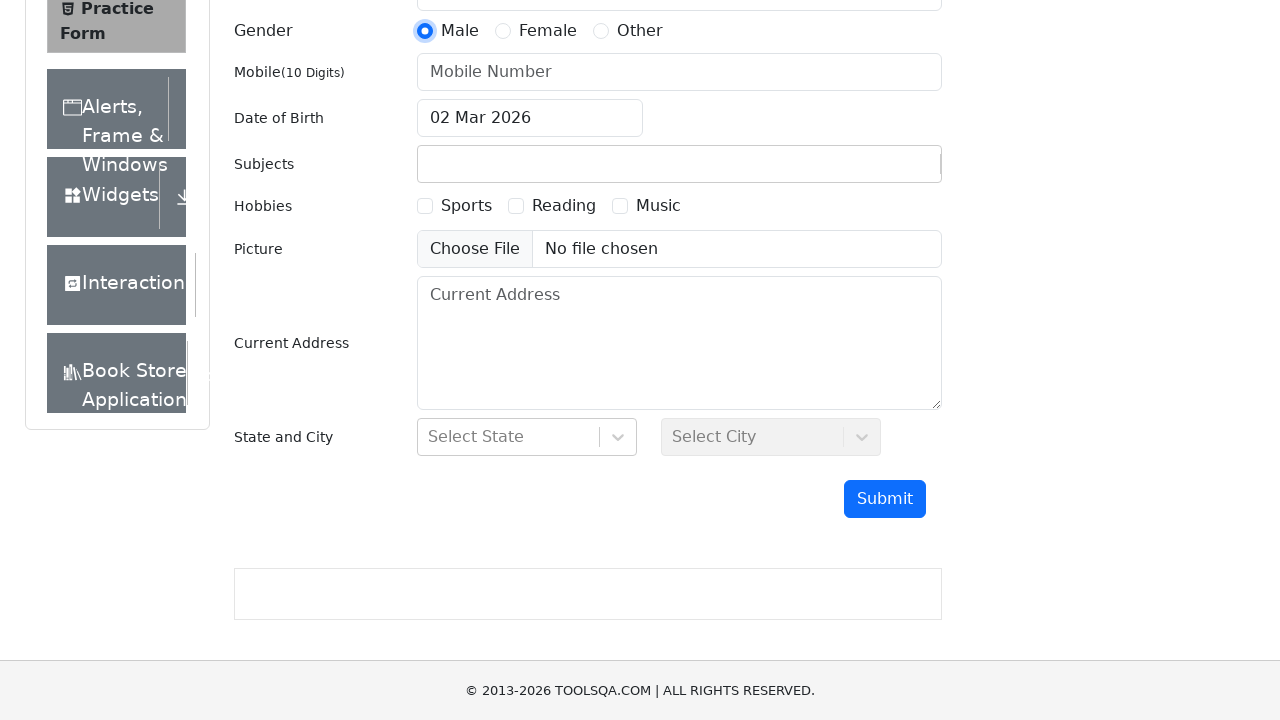

Clicked submit button without filling required Mobile Number field at (885, 499) on #submit
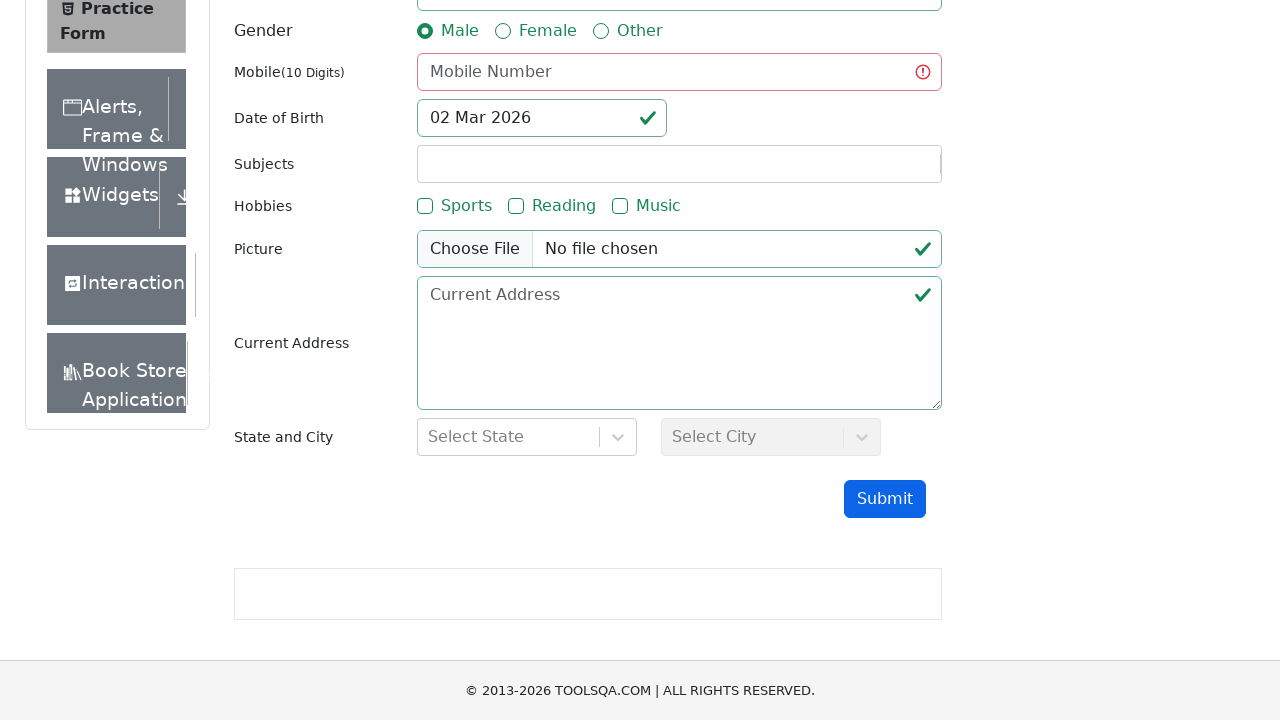

Waited 1 second to ensure no confirmation modal appears
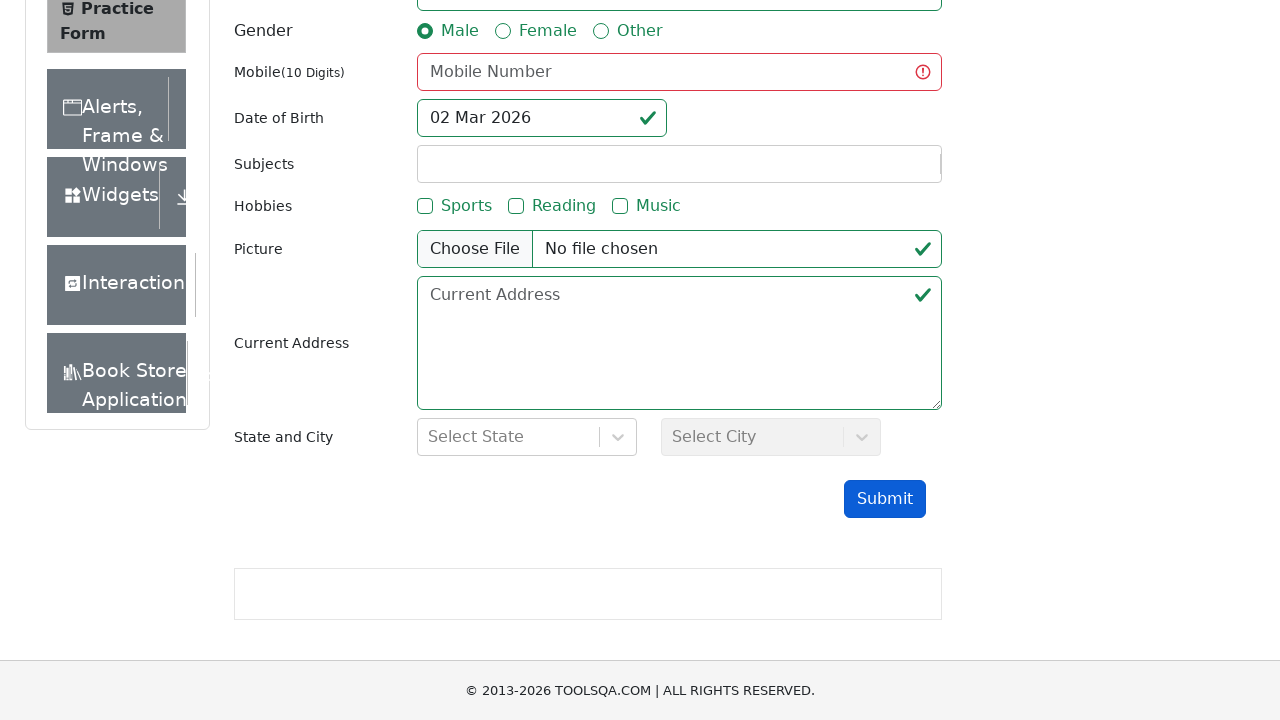

Verified that confirmation table does not appear (form submission failed as expected)
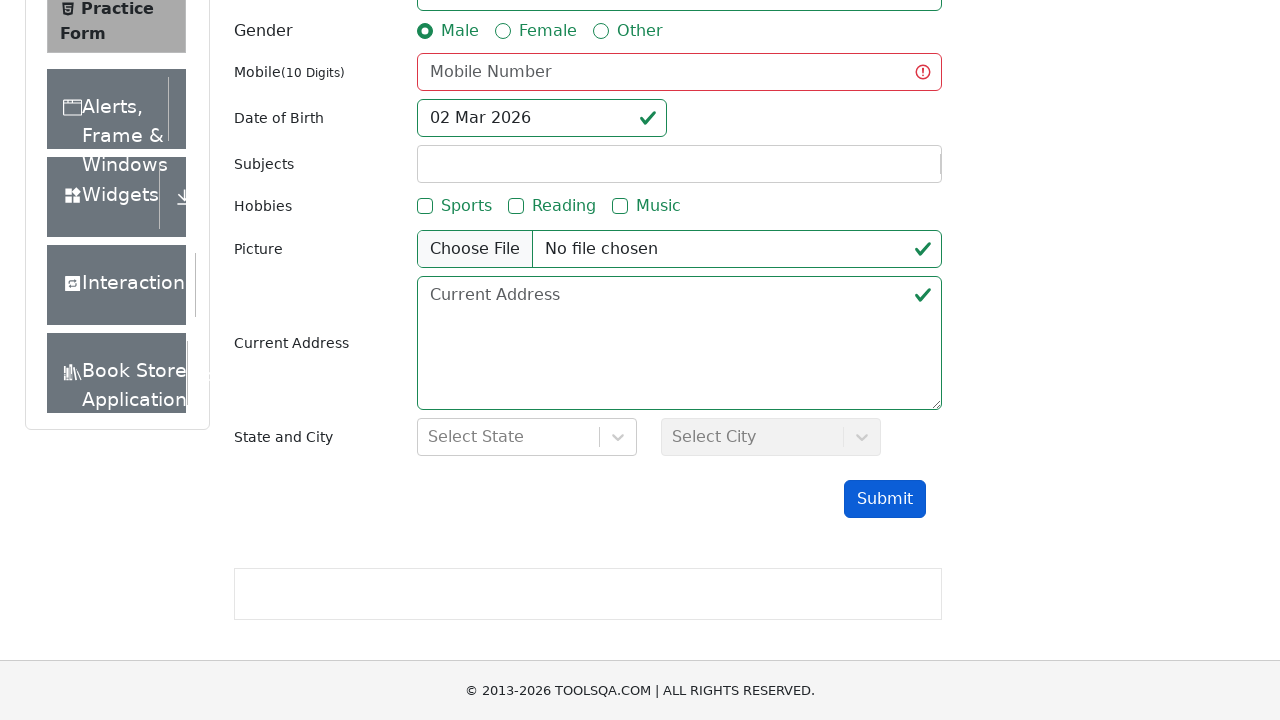

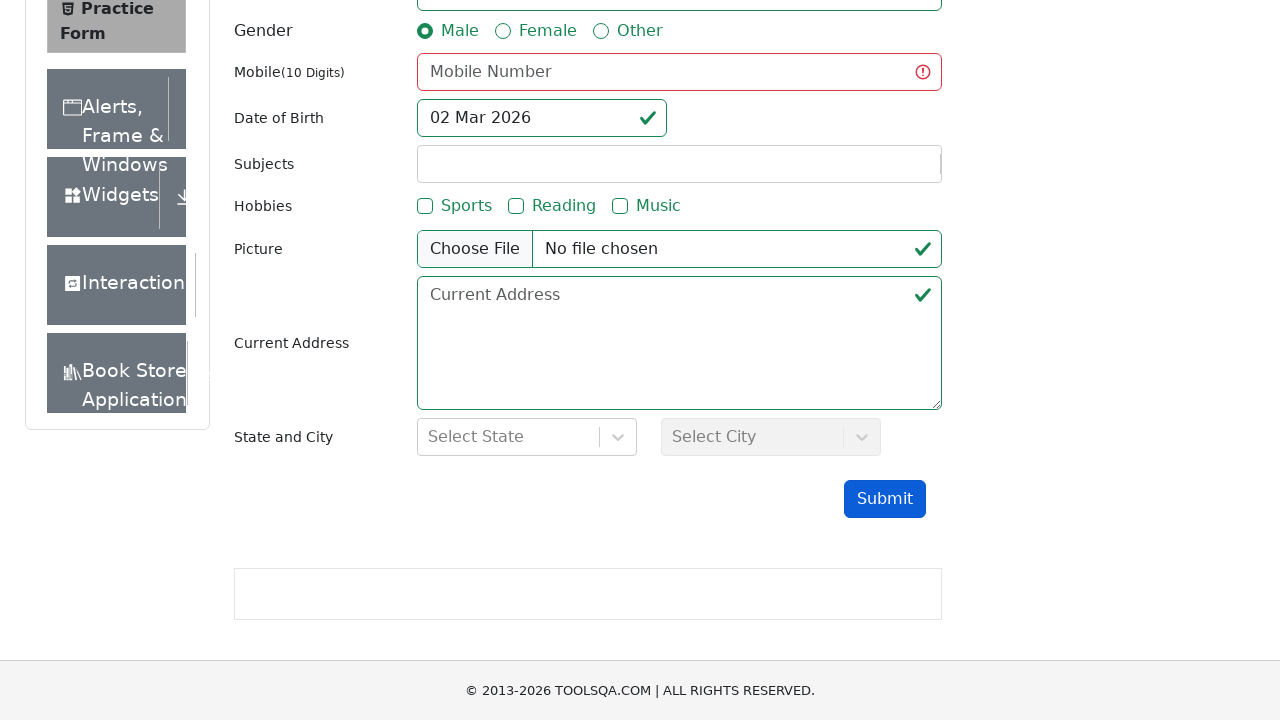